Tests hover functionality by moving mouse over an image figure to reveal a hidden profile link, then clicking it

Starting URL: https://the-internet.herokuapp.com/hovers

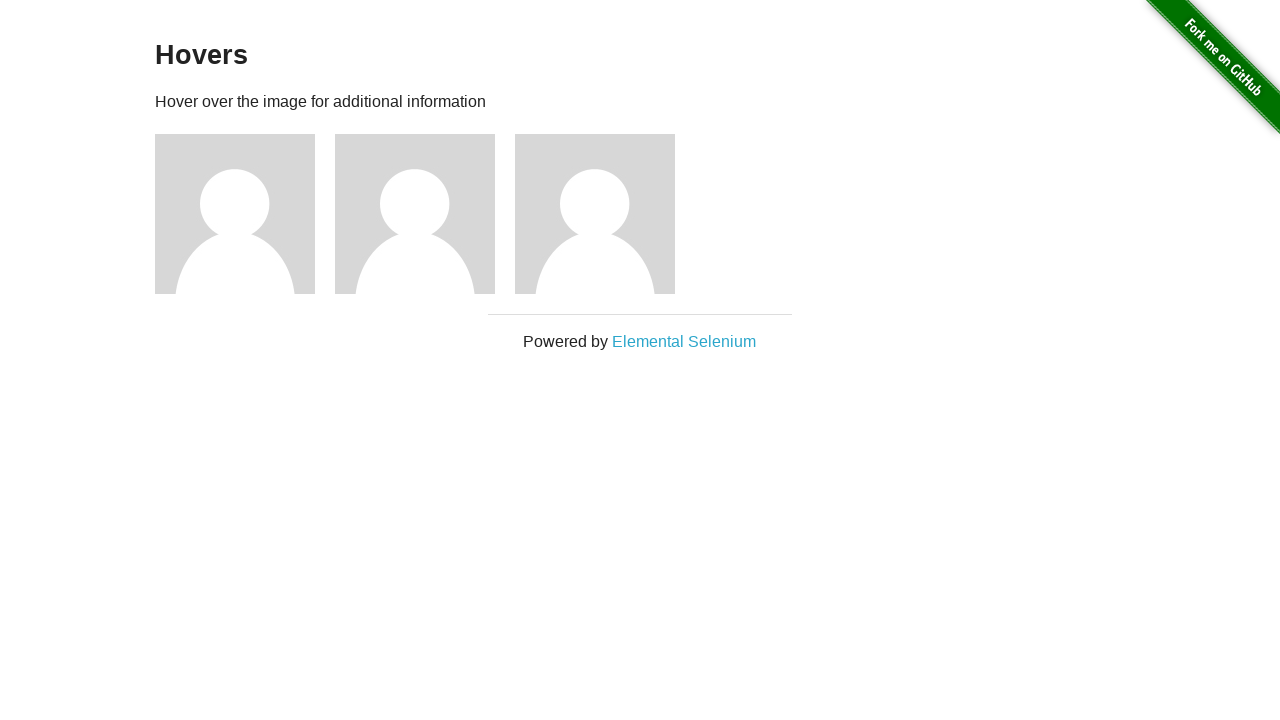

Navigated to hovers page
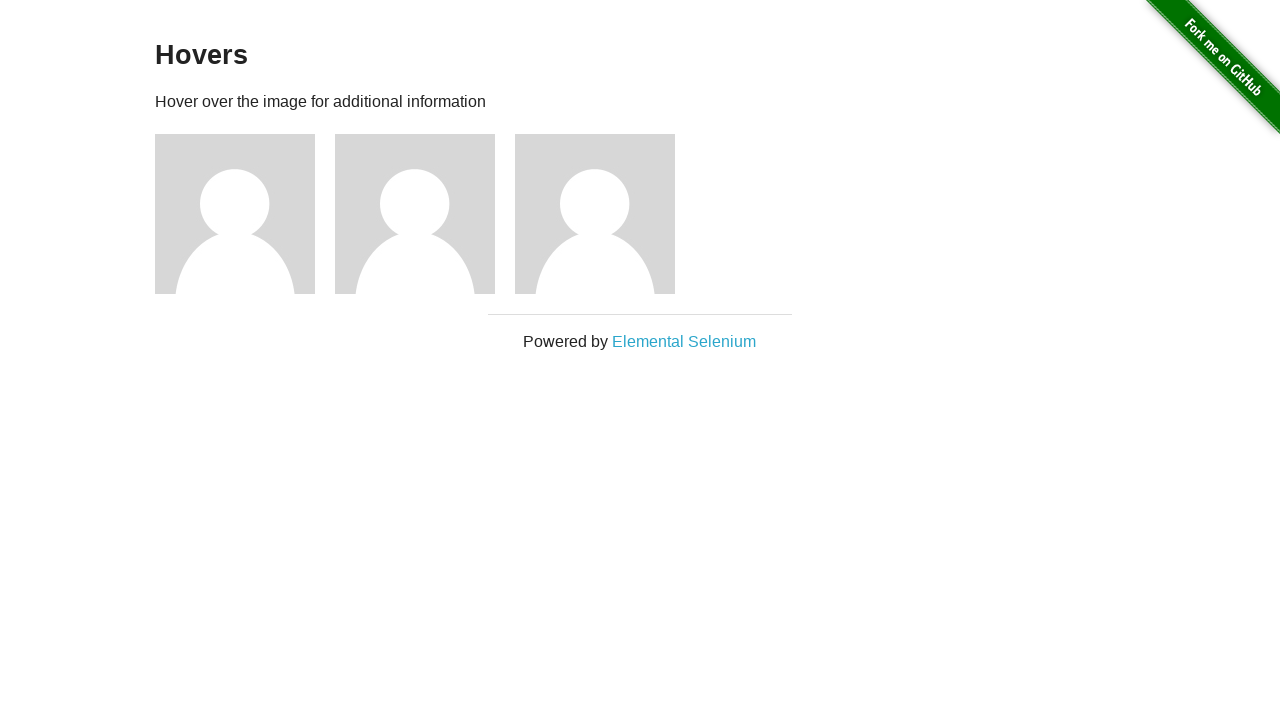

Hovered over the first figure image to reveal hidden profile link at (245, 214) on xpath=//div[@class='figure']
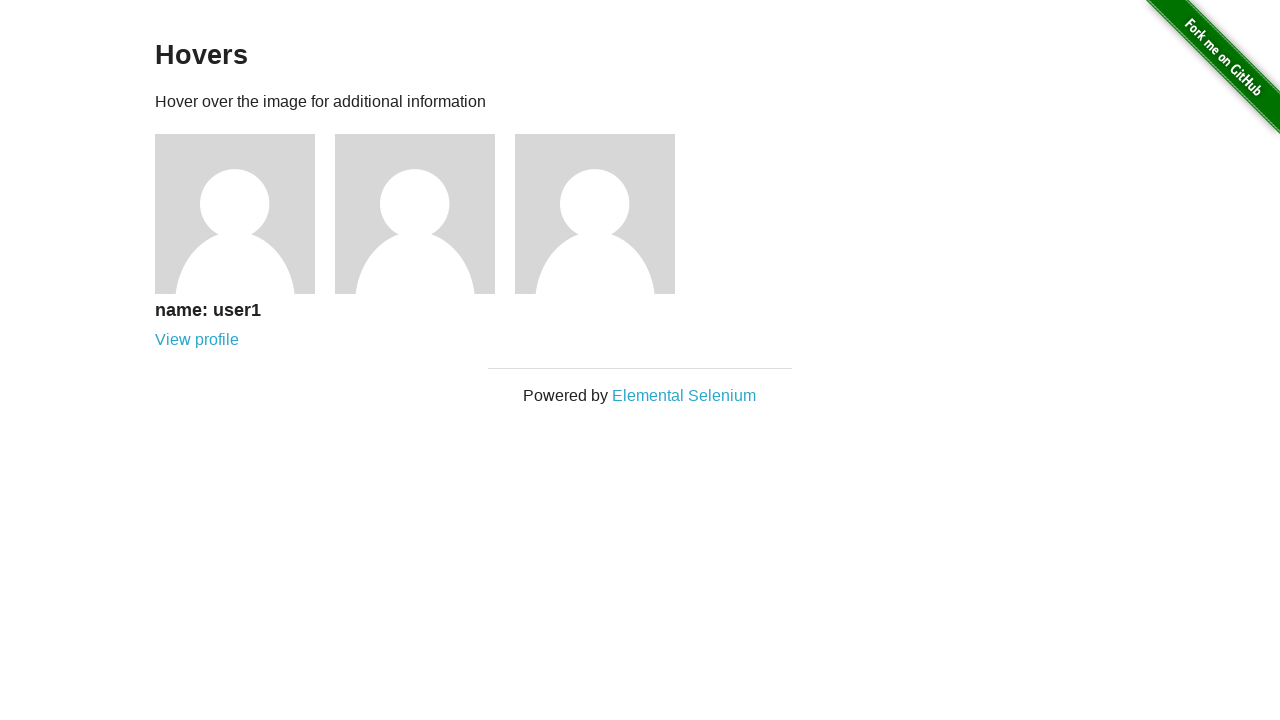

Clicked the View profile link that appeared on hover at (197, 340) on xpath=//a[contains(text(),'View profile')]
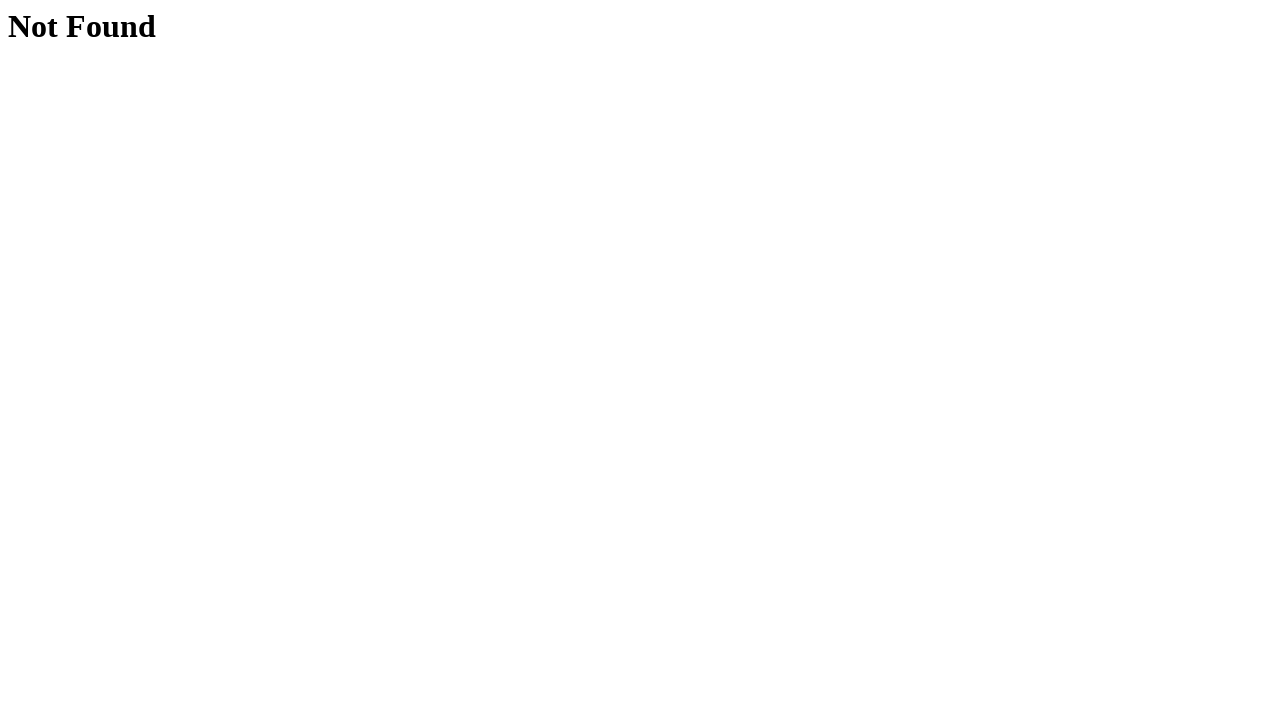

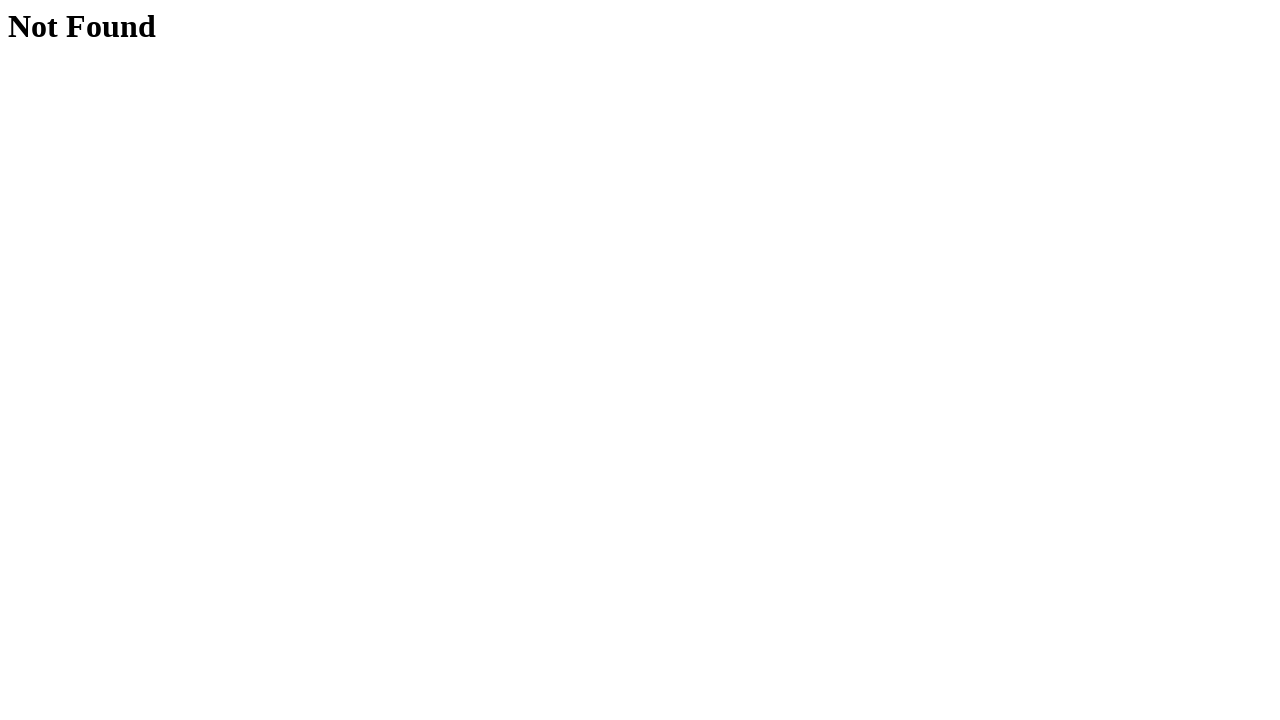